Tests the search functionality on Python.org by entering a search query and submitting it

Starting URL: https://www.python.org/

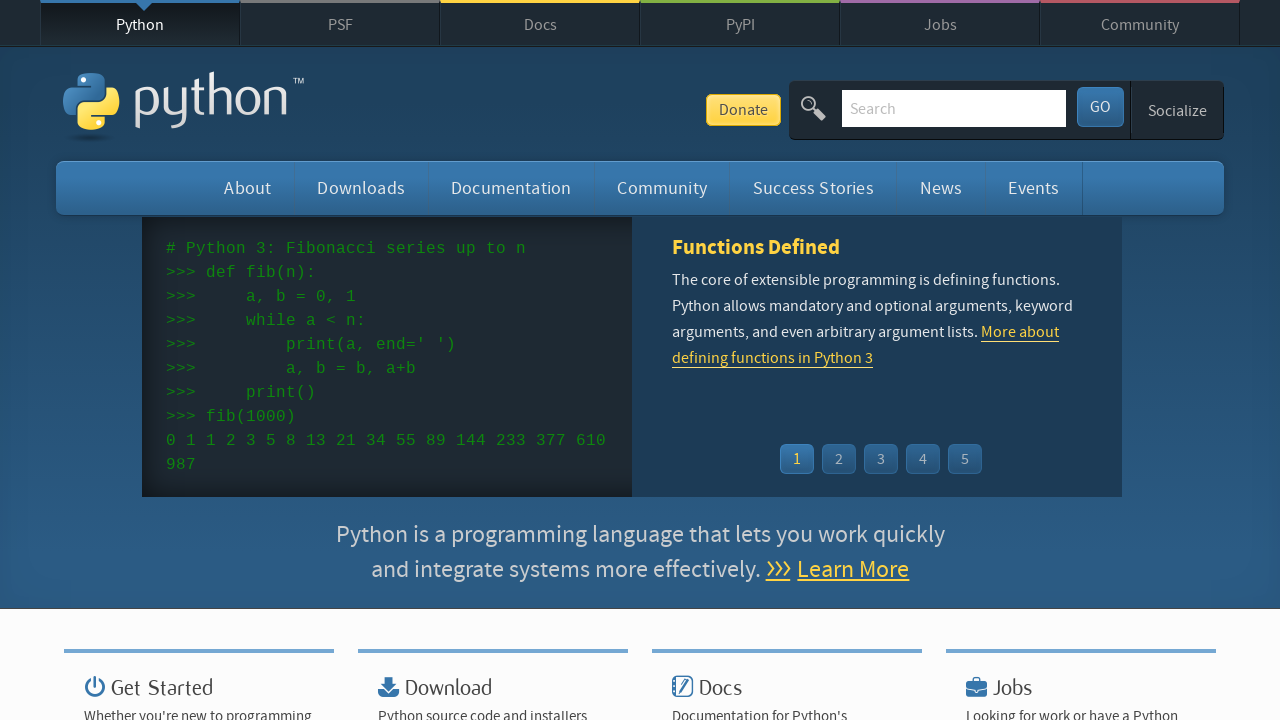

Located search input field
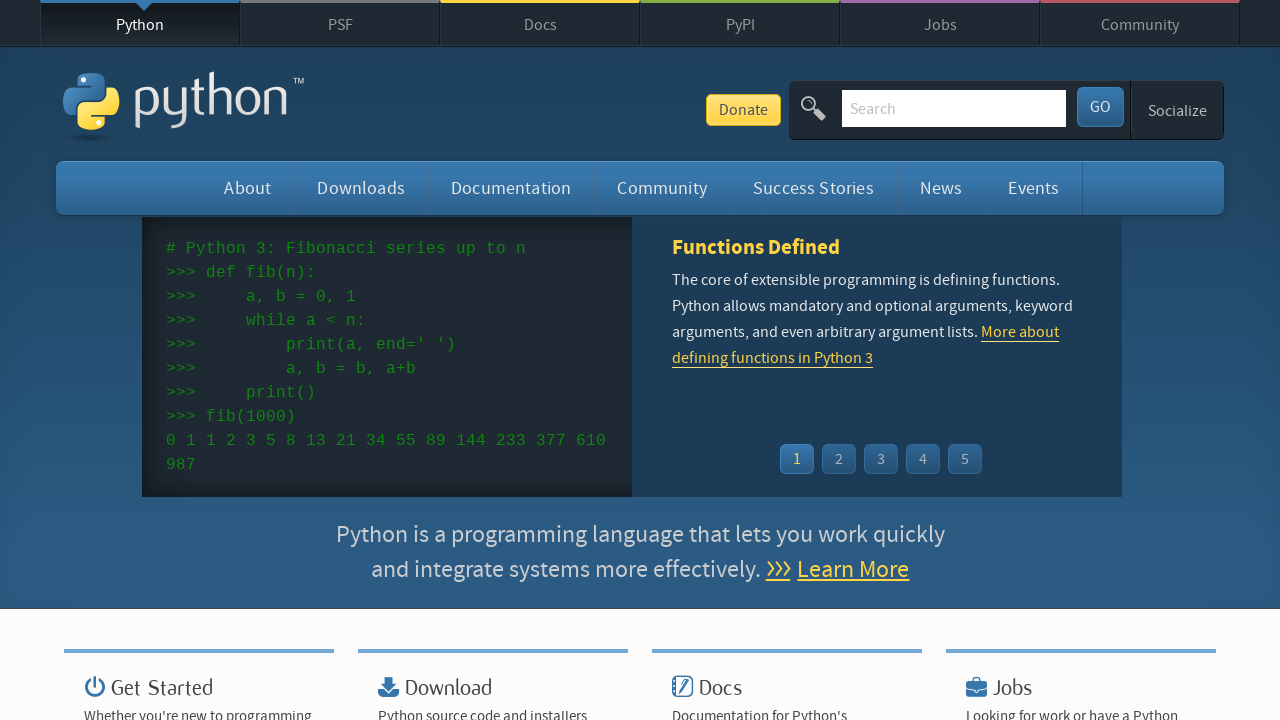

Cleared search input field on input[name='q']
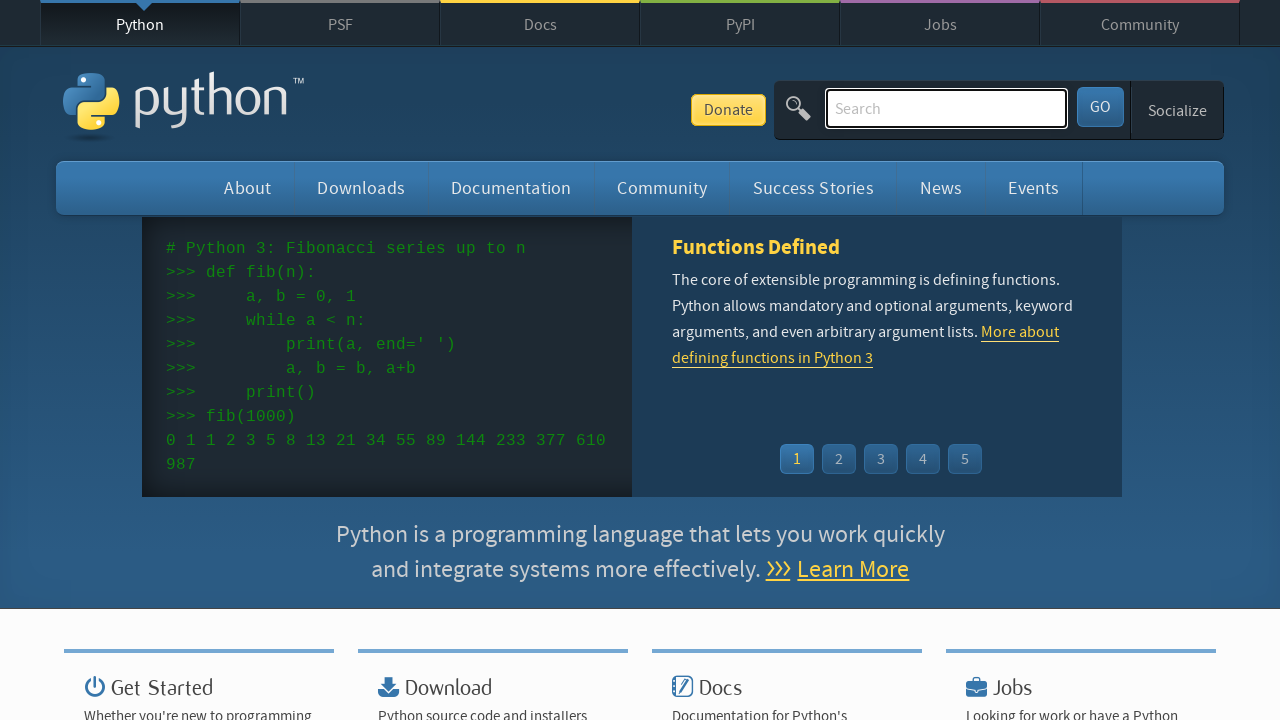

Filled search field with 'pycon' on input[name='q']
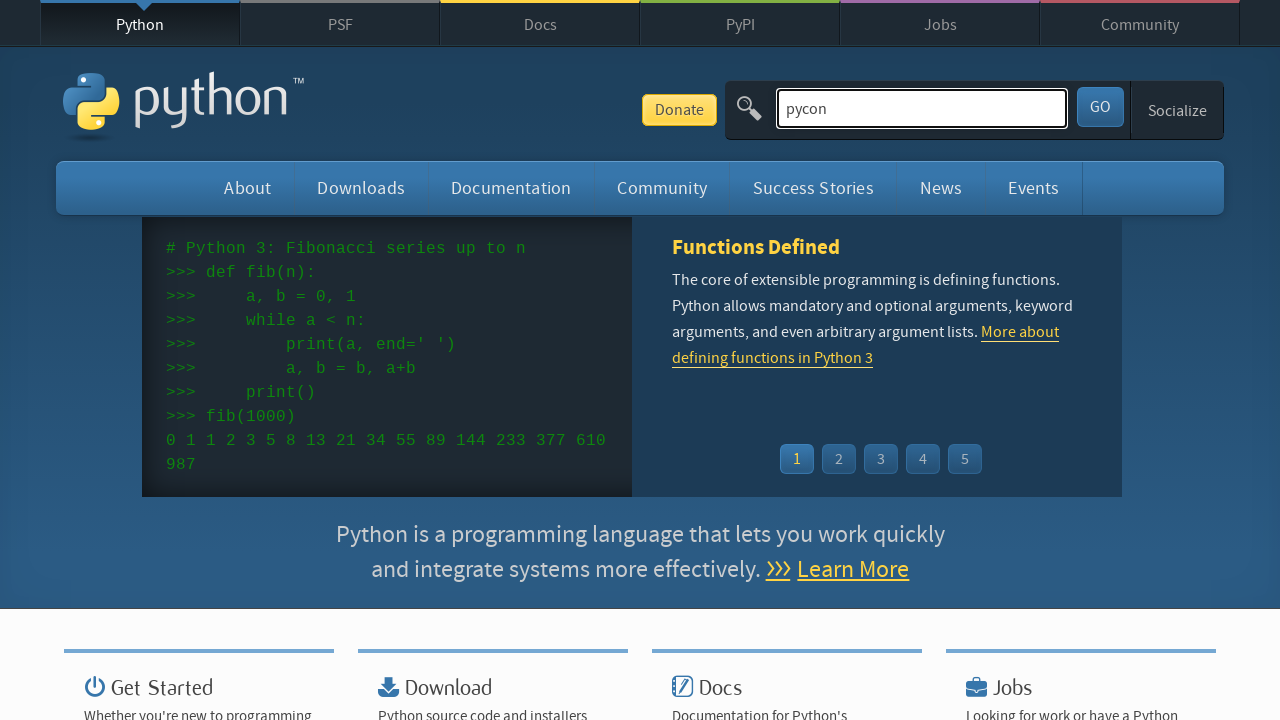

Pressed Enter to submit search query on input[name='q']
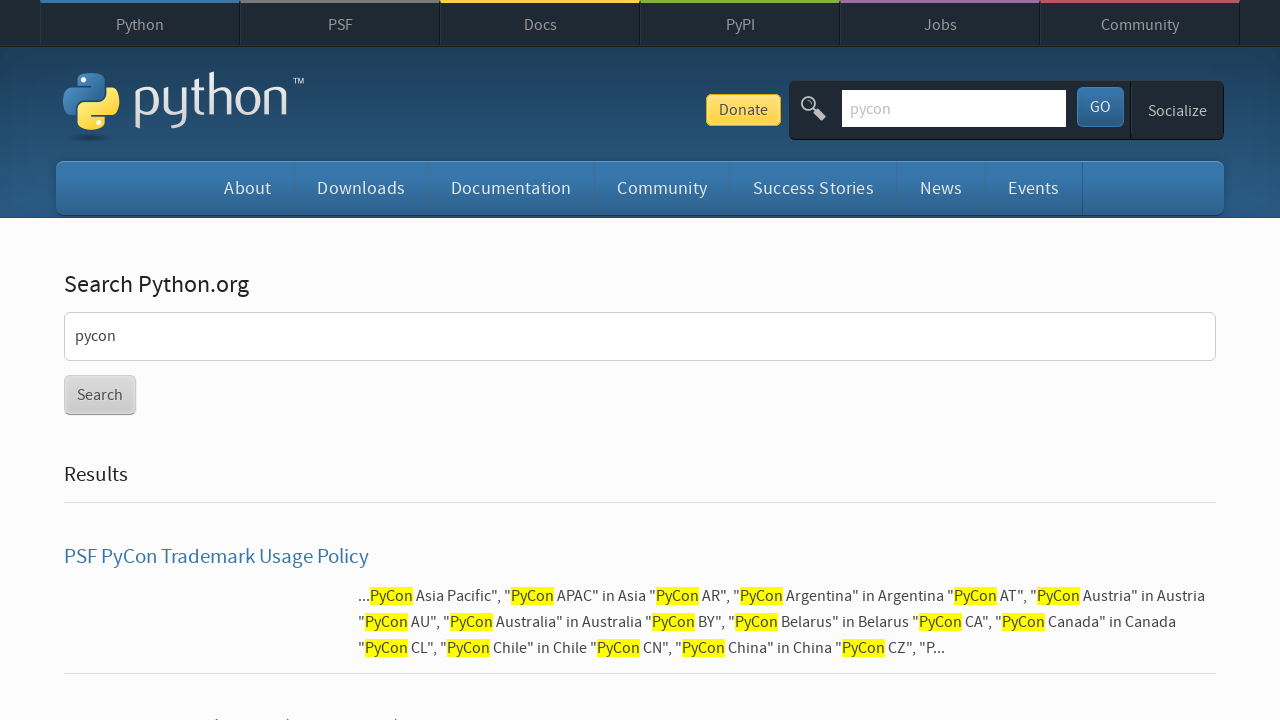

Search results page loaded successfully
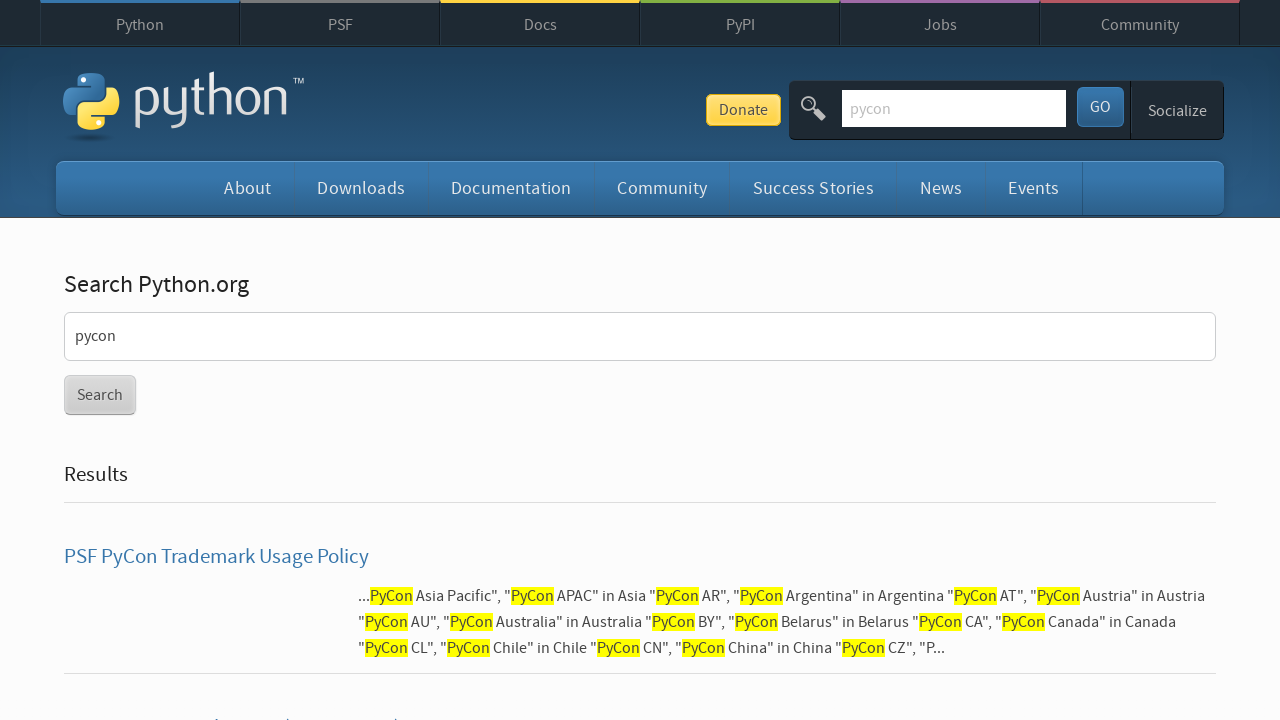

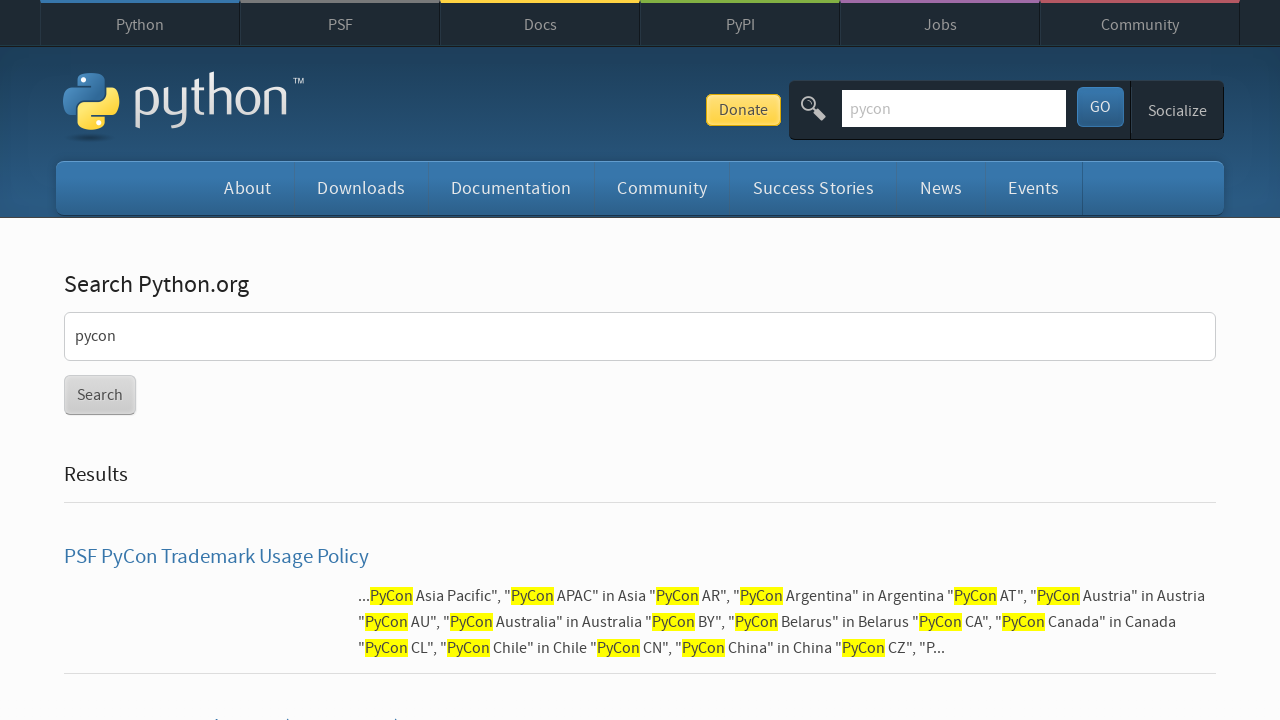